Navigates to a data table page and verifies that the table structure with columns and rows is displayed correctly

Starting URL: https://the-internet.herokuapp.com/

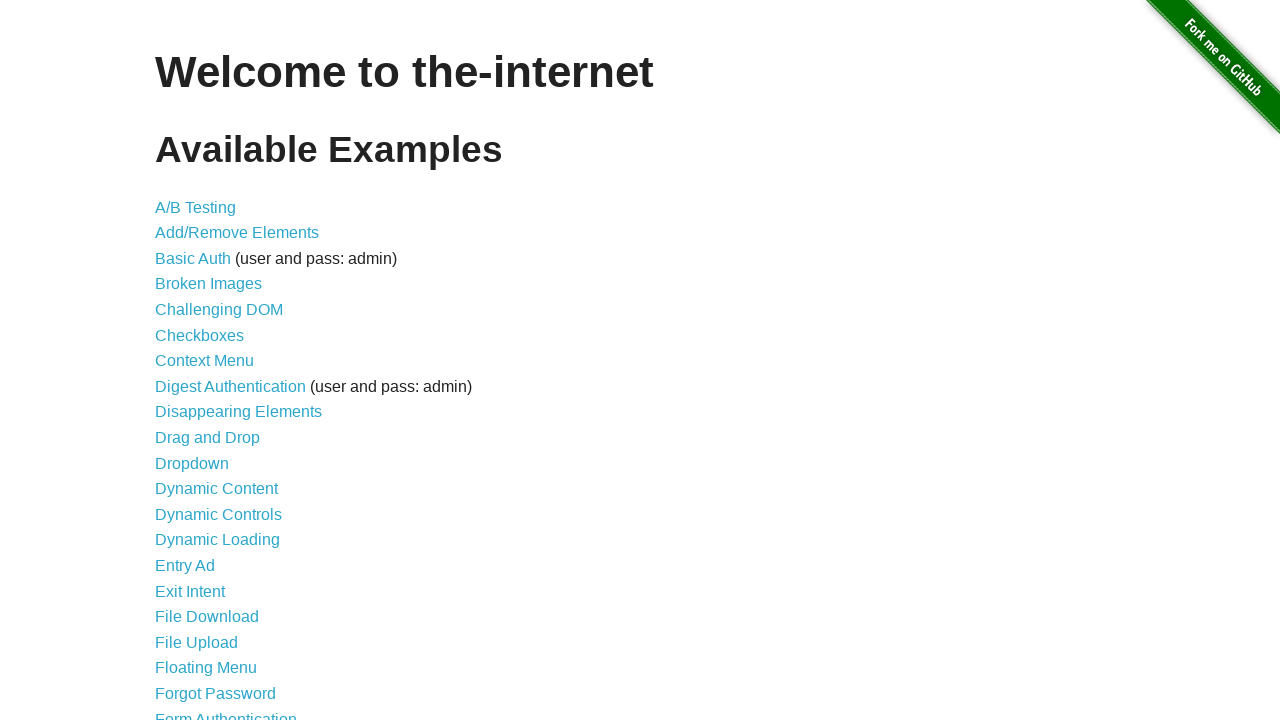

Clicked on Sortable Data Tables link at (230, 574) on text=Sortable Data Tables
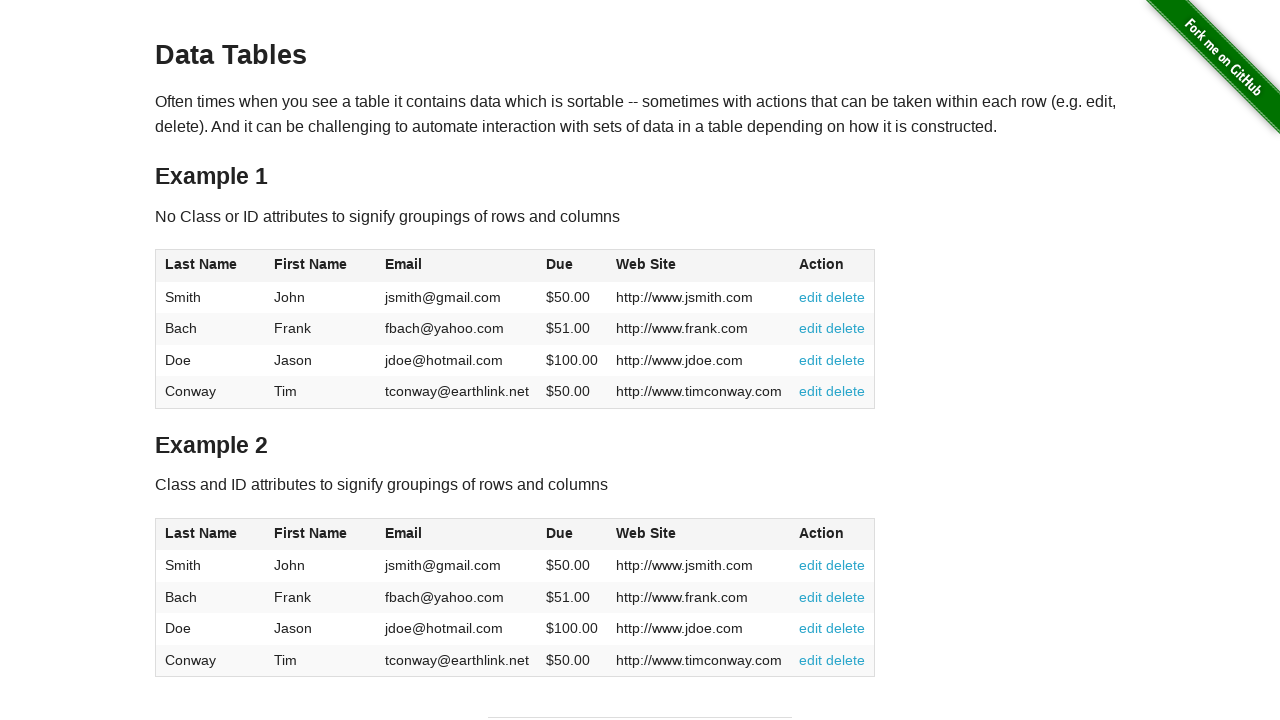

Table with id 'table1' loaded
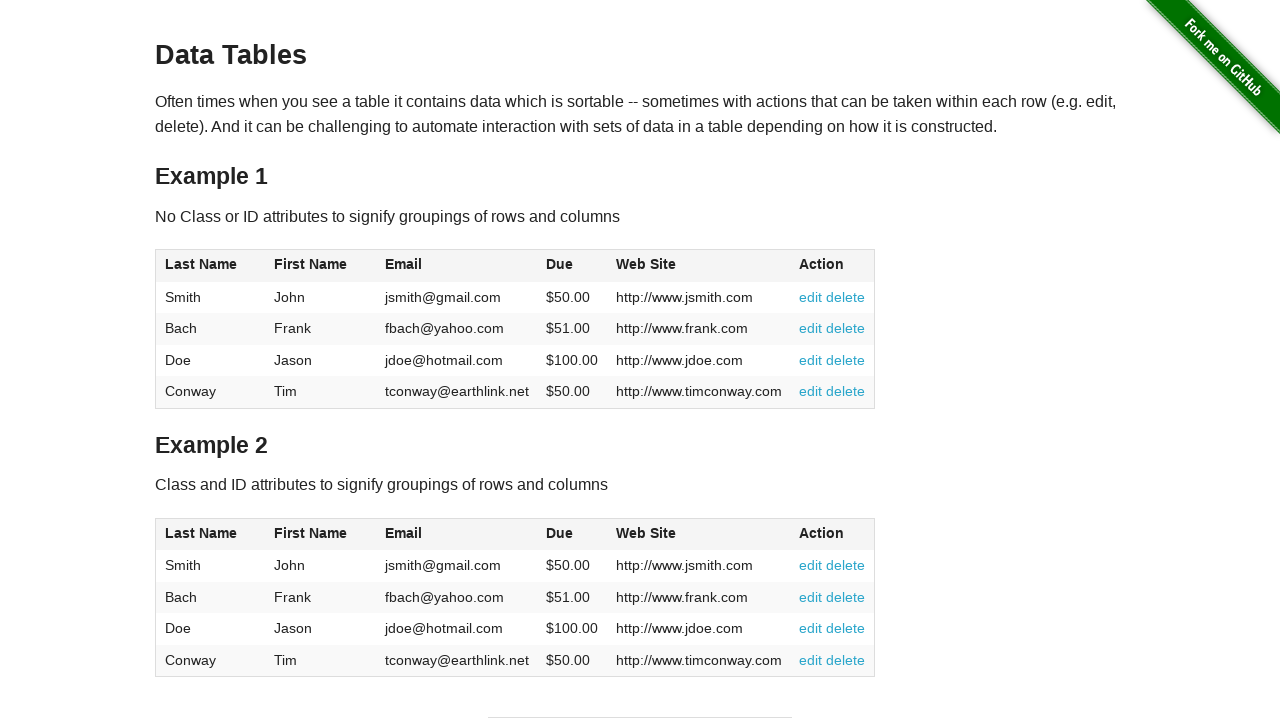

Verified column headers are present in table
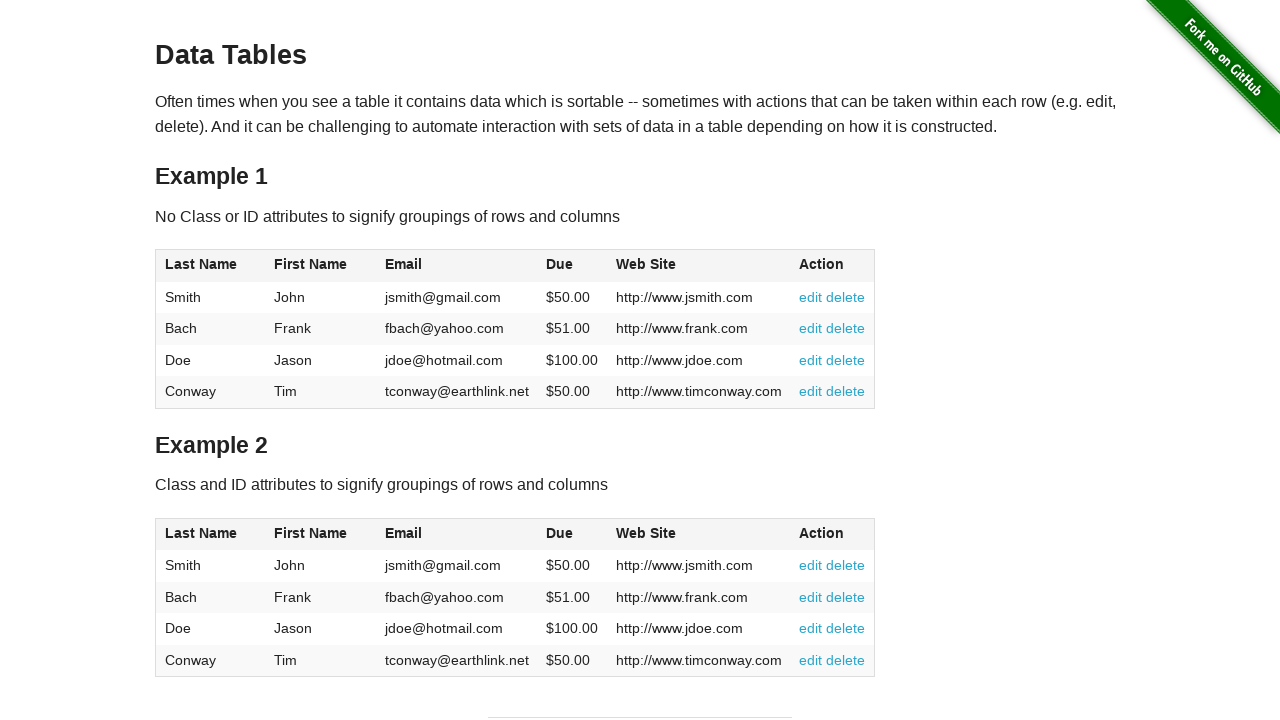

Verified table rows are present in table
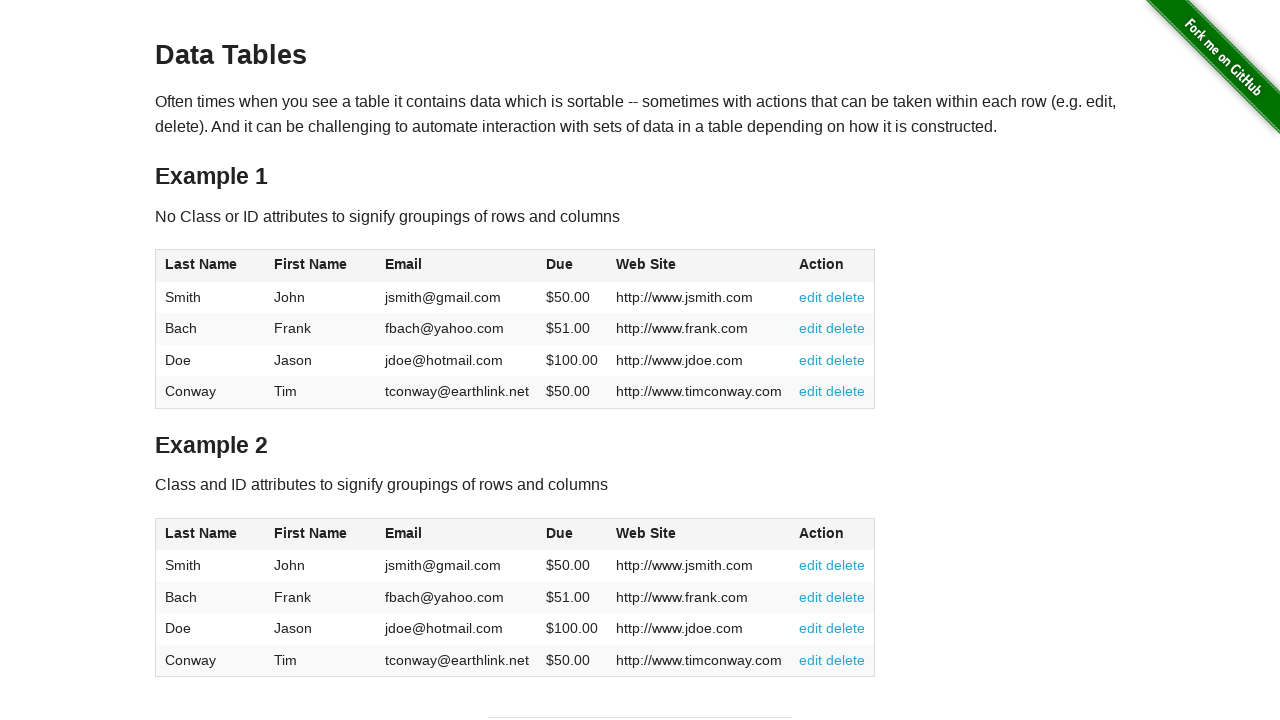

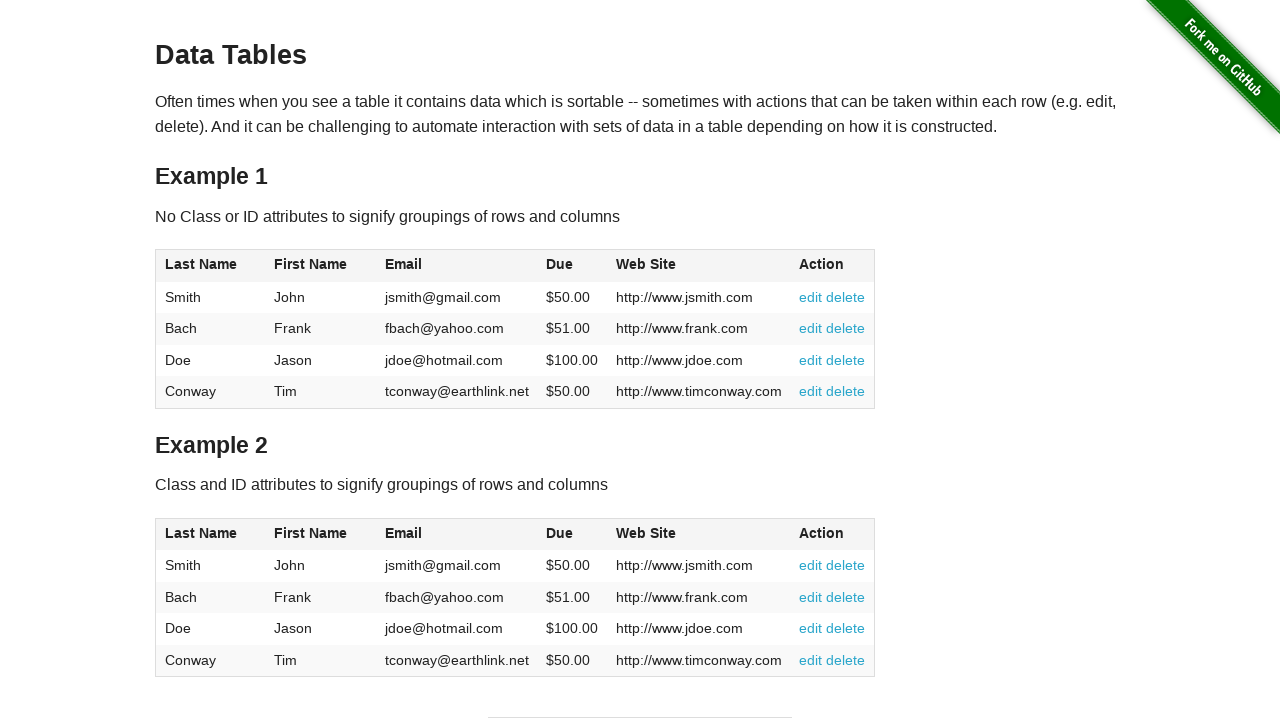